Tests right-click context menu functionality by performing a right-click action on a designated button element

Starting URL: https://swisnl.github.io/jQuery-contextMenu/demo.html

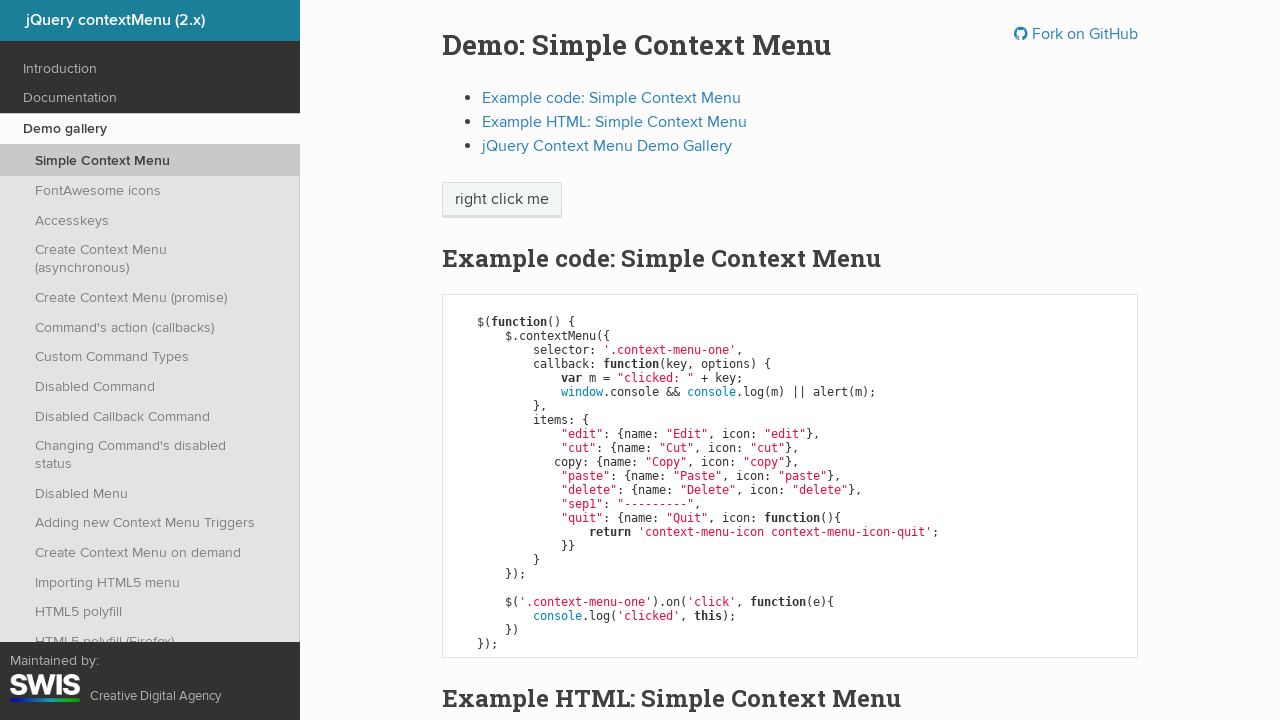

Located right-click button element
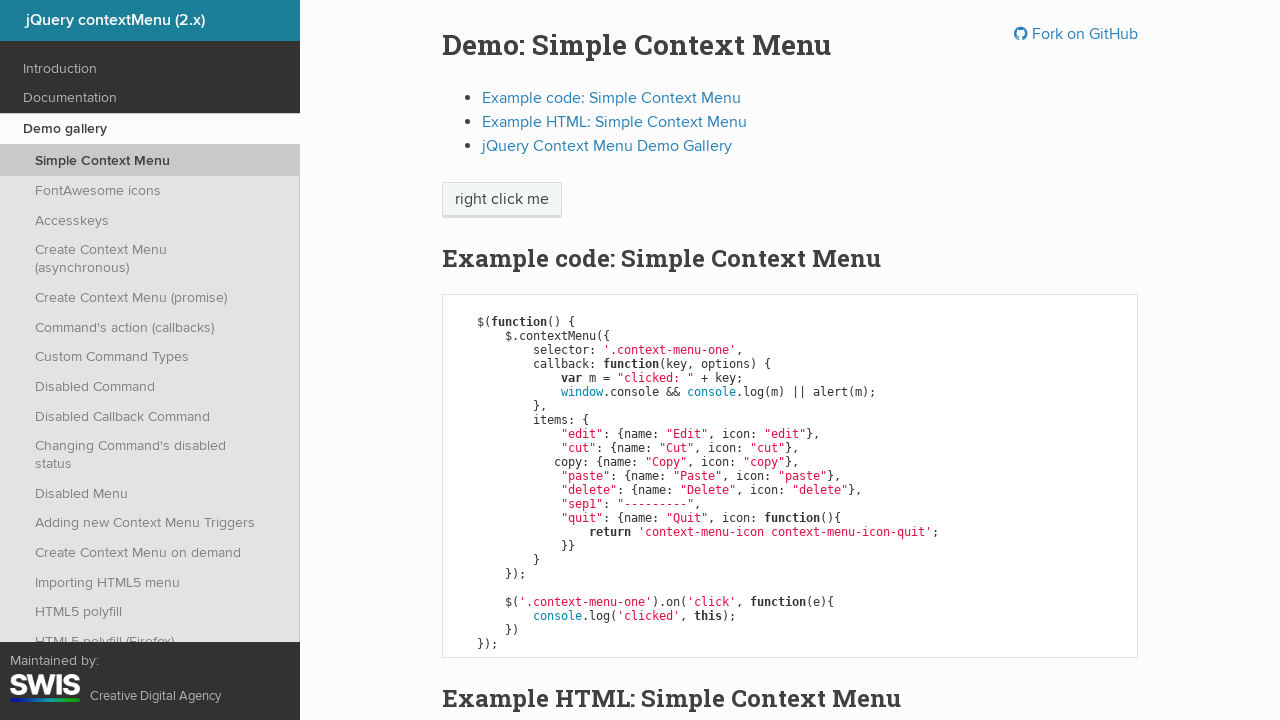

Performed right-click action on button at (502, 200) on xpath=//span[normalize-space()="right click me"]
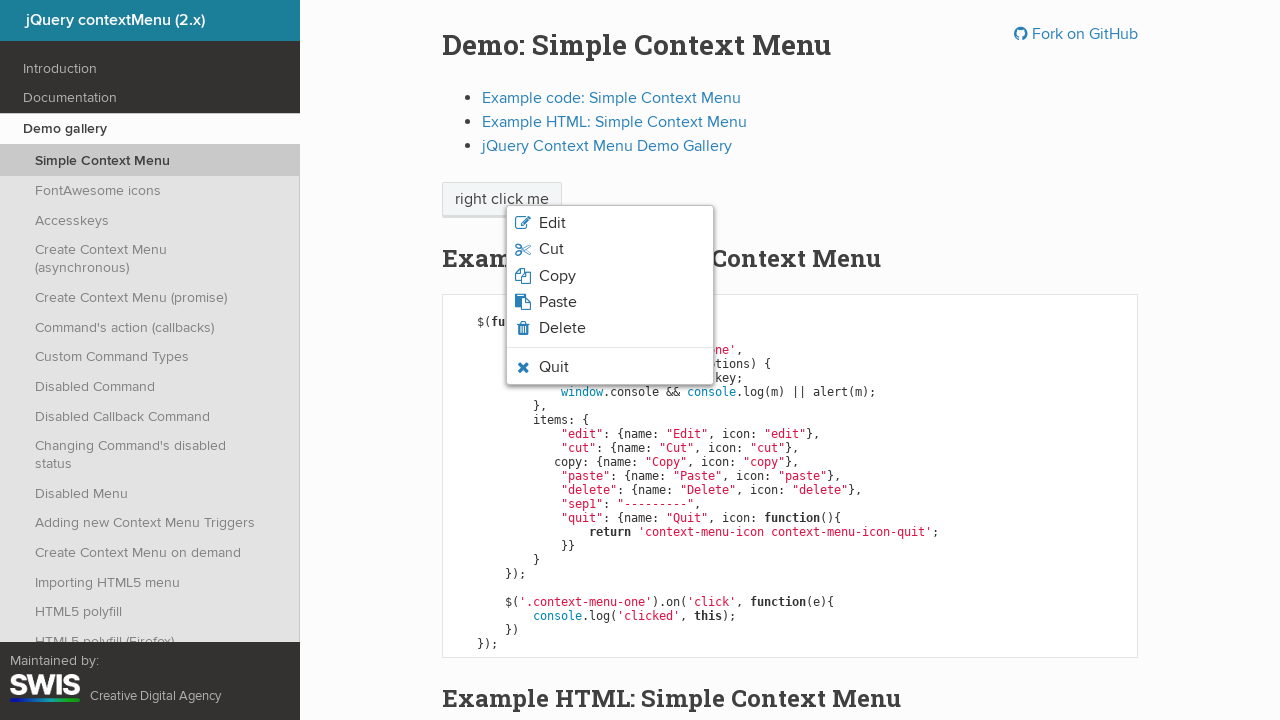

Context menu appeared after right-click
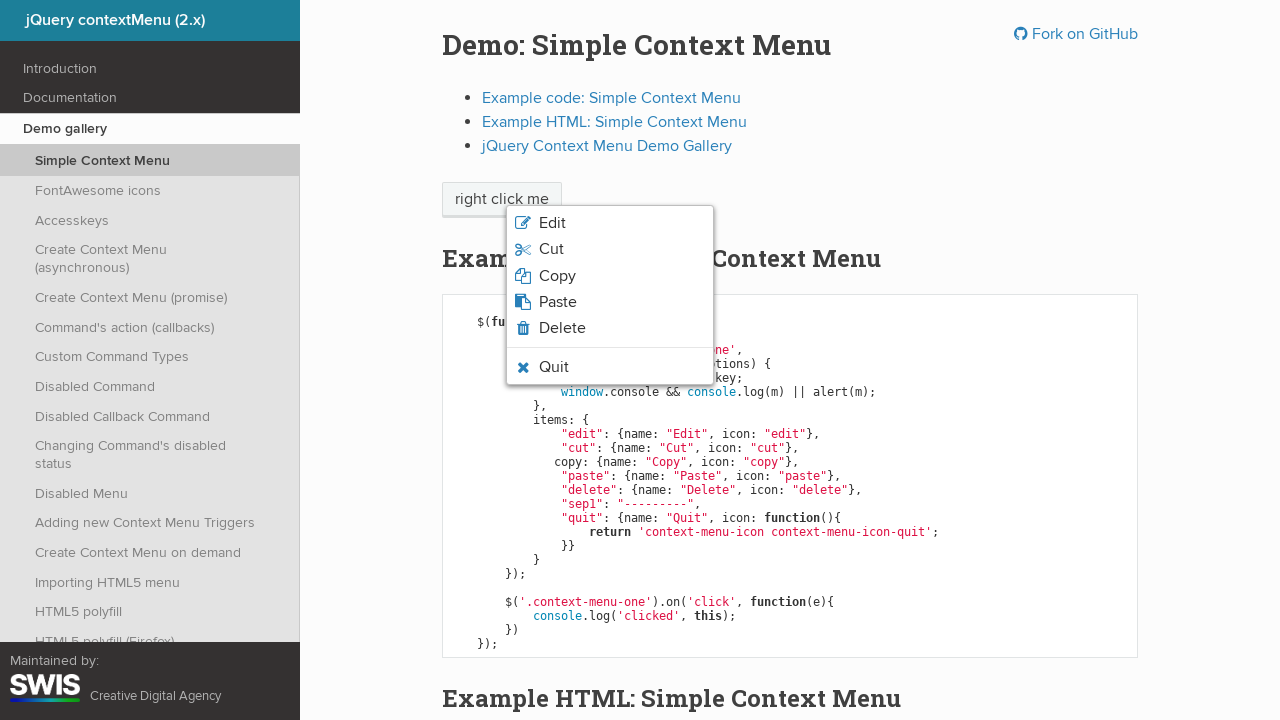

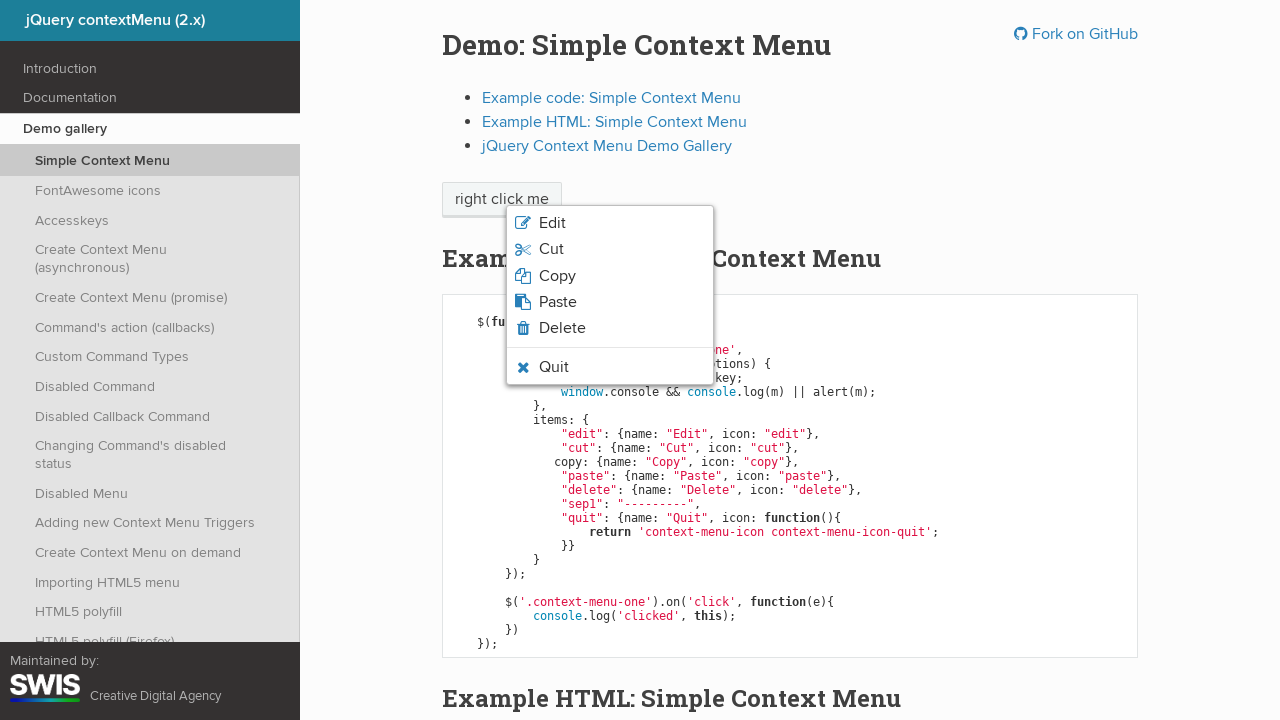